Tests adding todo items by filling the input field and pressing Enter, then verifying the items appear in the list

Starting URL: https://demo.playwright.dev/todomvc

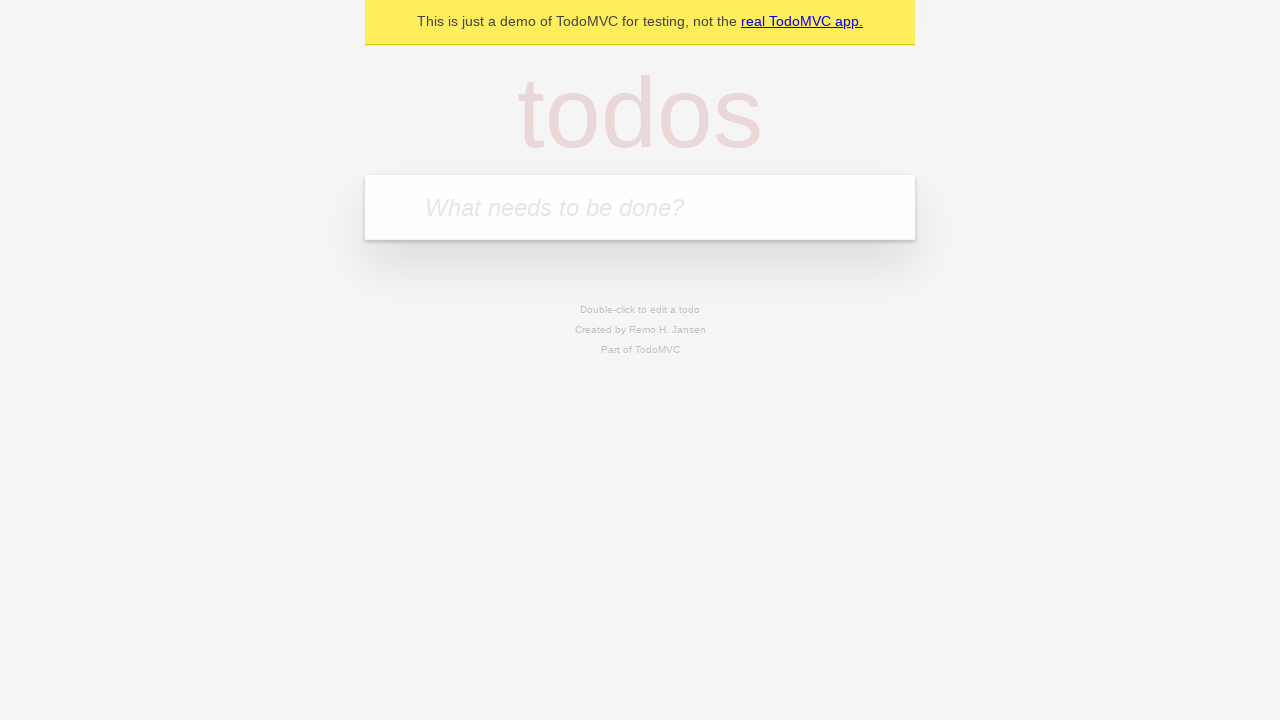

Filled input field with 'buy some cheese' on internal:attr=[placeholder="What needs to be done?"i]
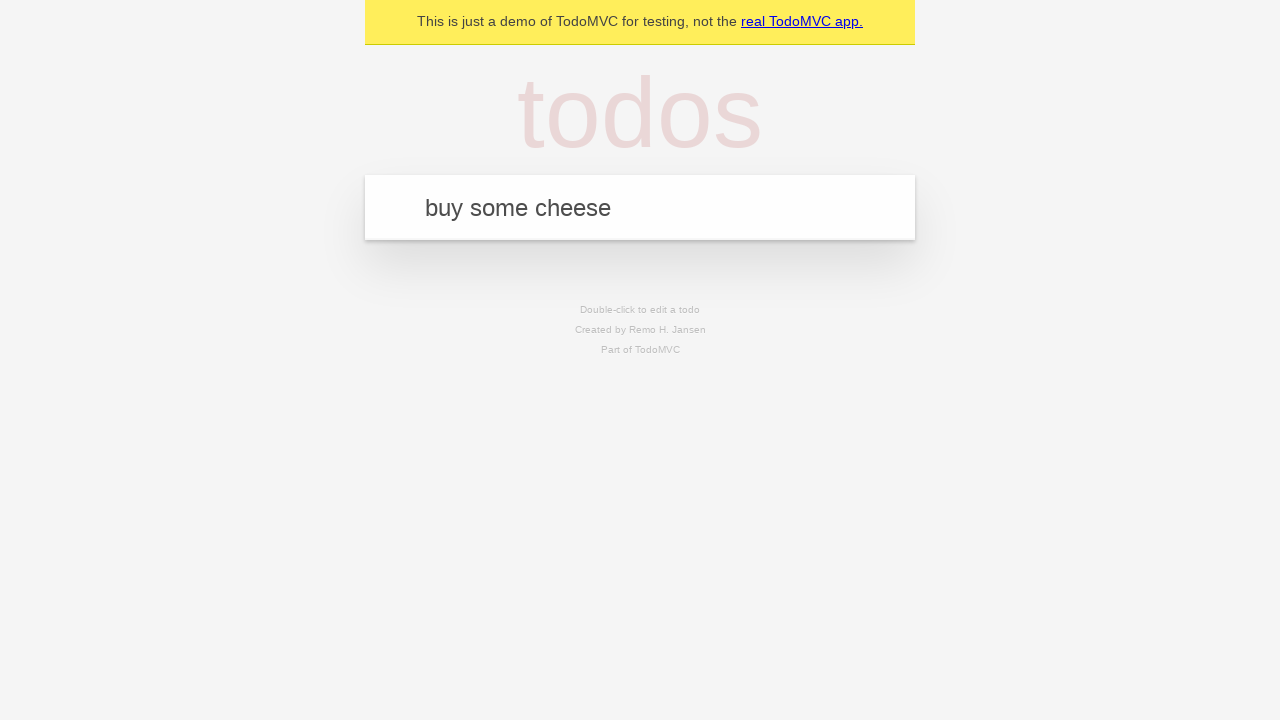

Pressed Enter to add first todo item on internal:attr=[placeholder="What needs to be done?"i]
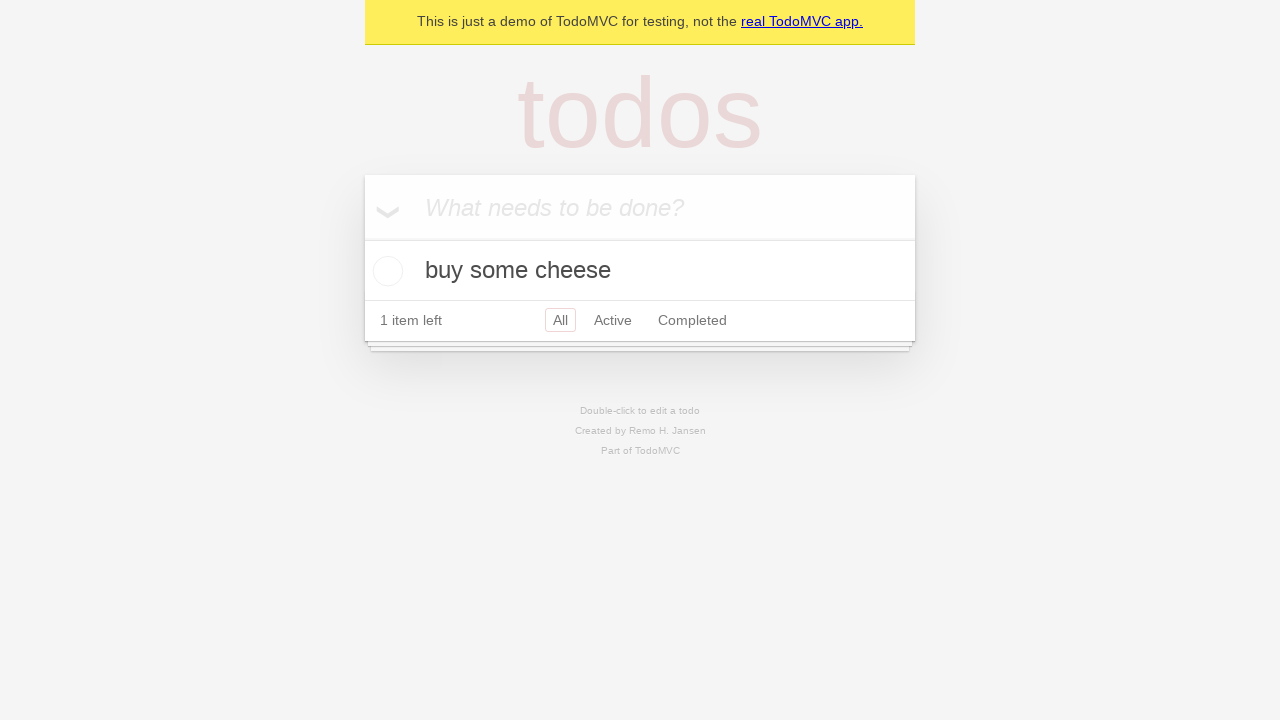

First todo item appeared in the list
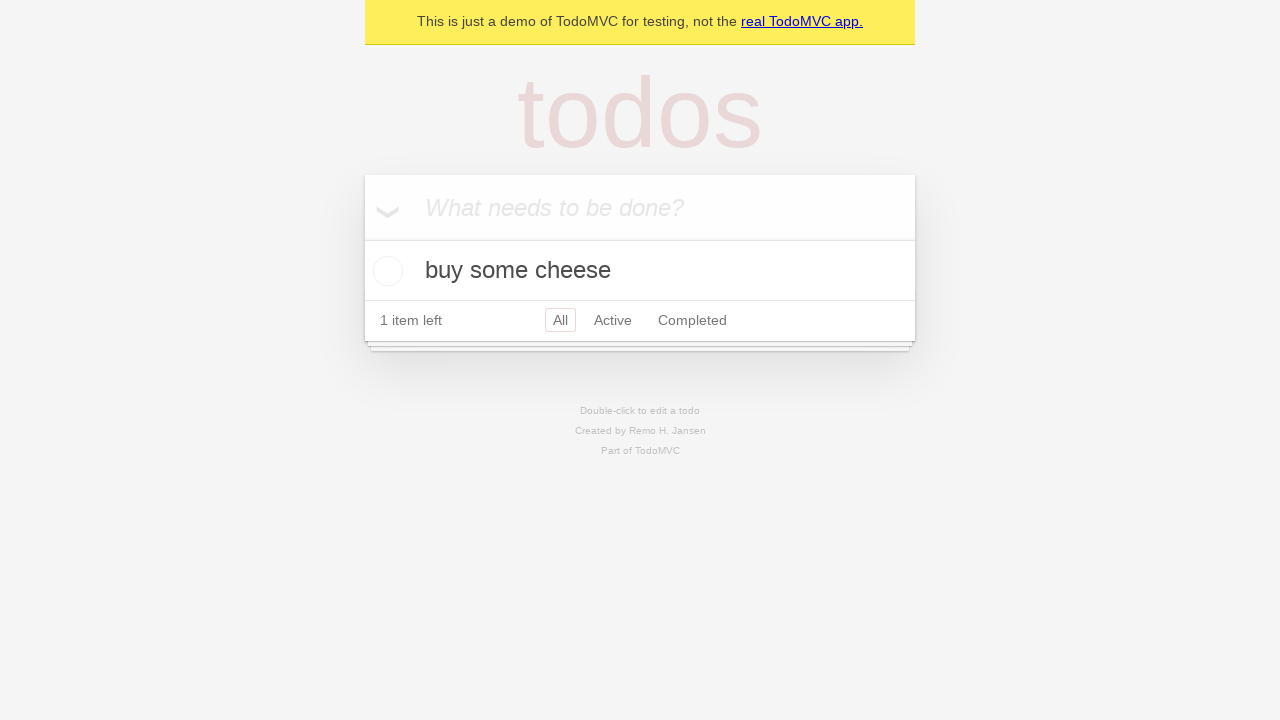

Filled input field with 'feed the cat' on internal:attr=[placeholder="What needs to be done?"i]
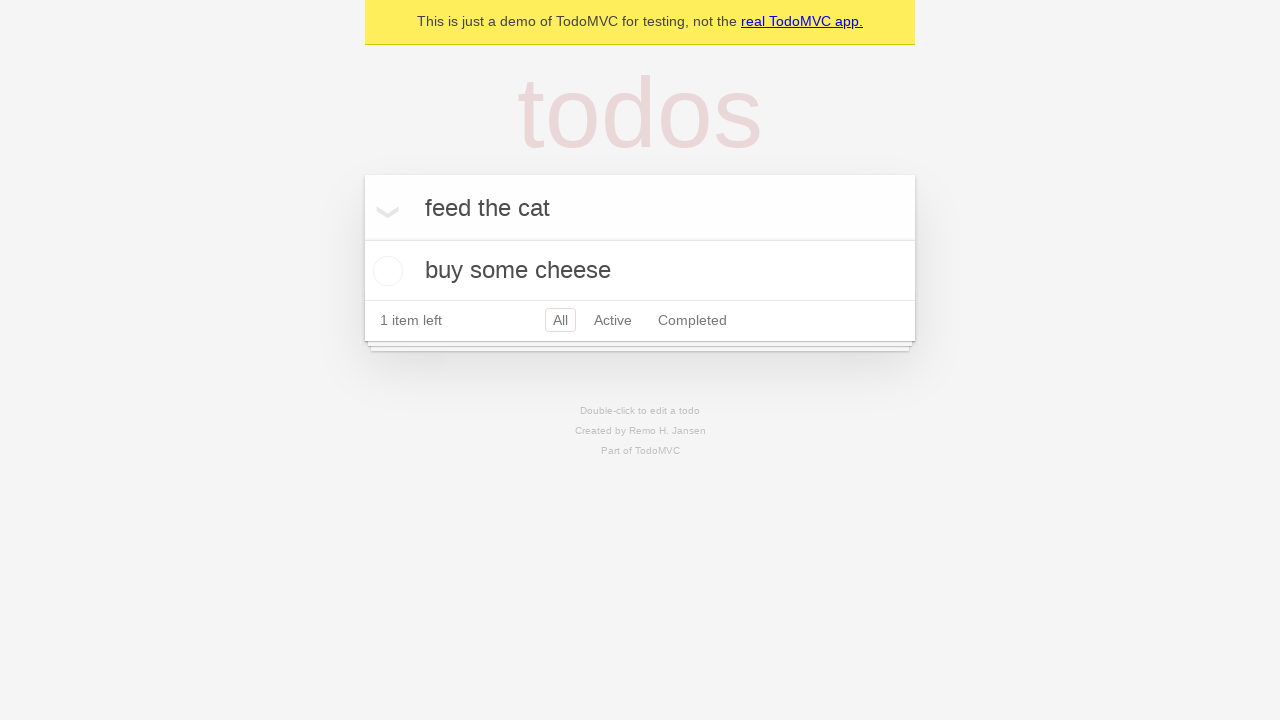

Pressed Enter to add second todo item on internal:attr=[placeholder="What needs to be done?"i]
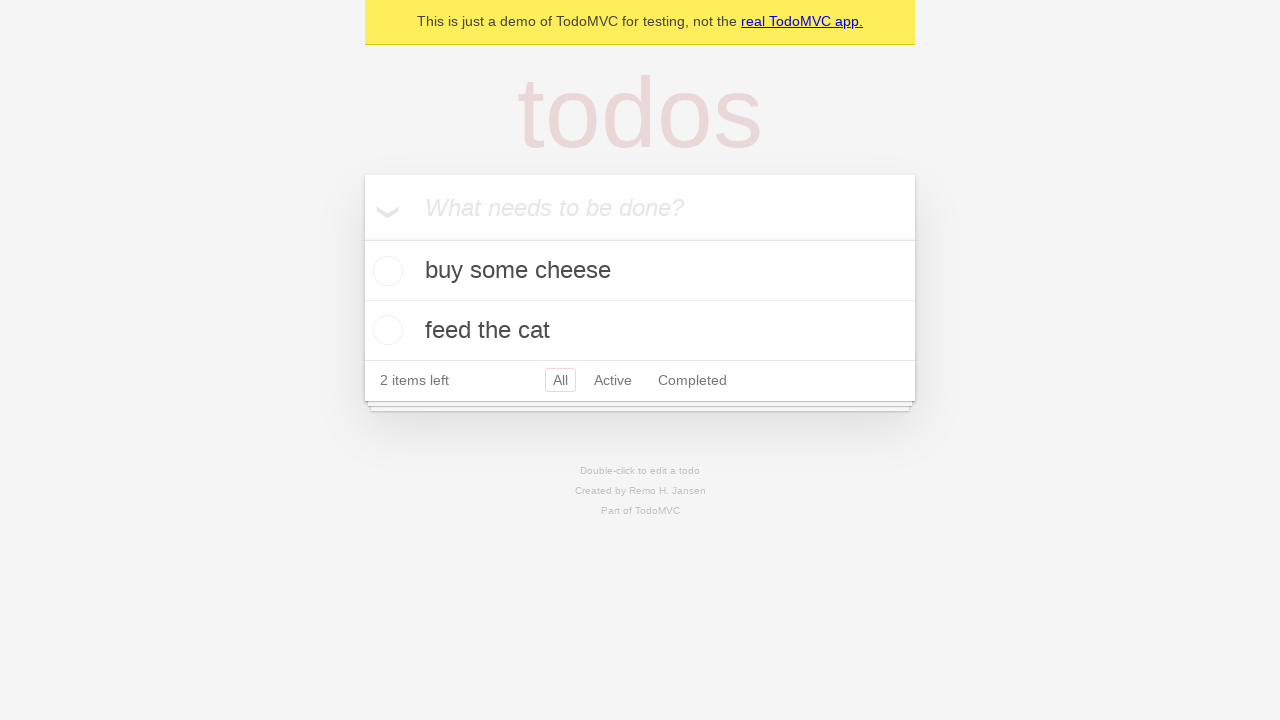

Both todo items are now visible in the list
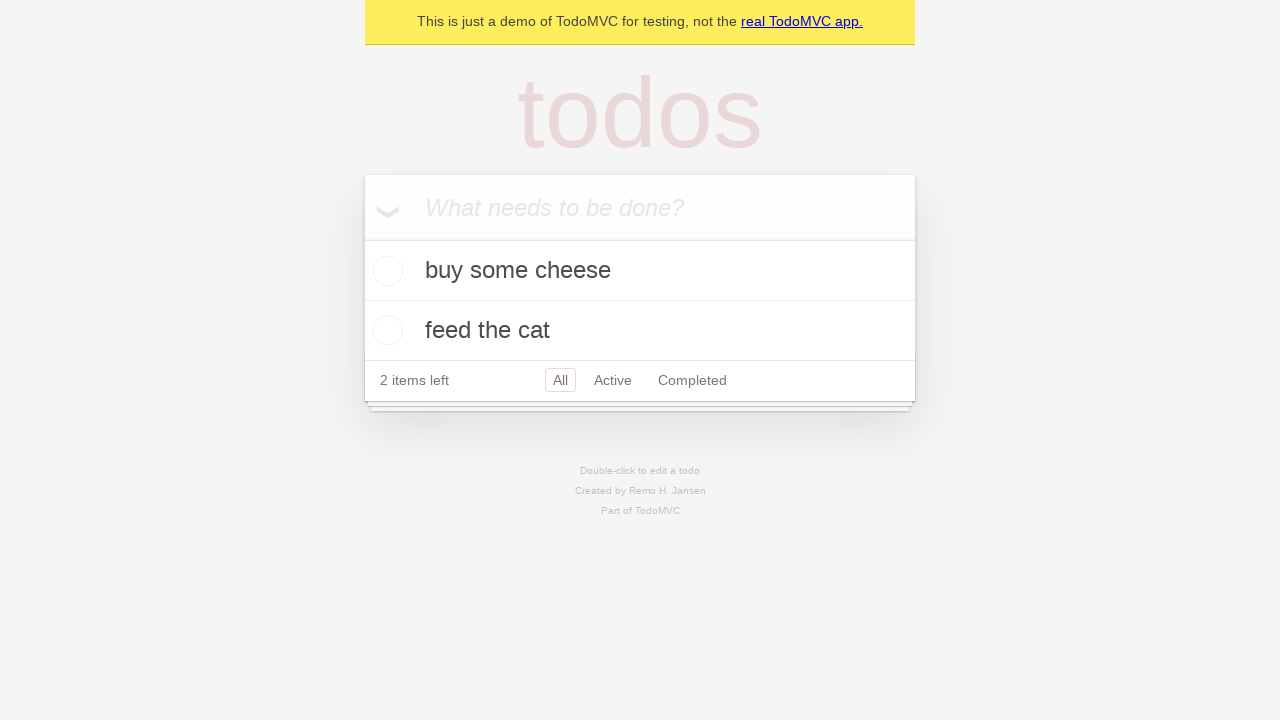

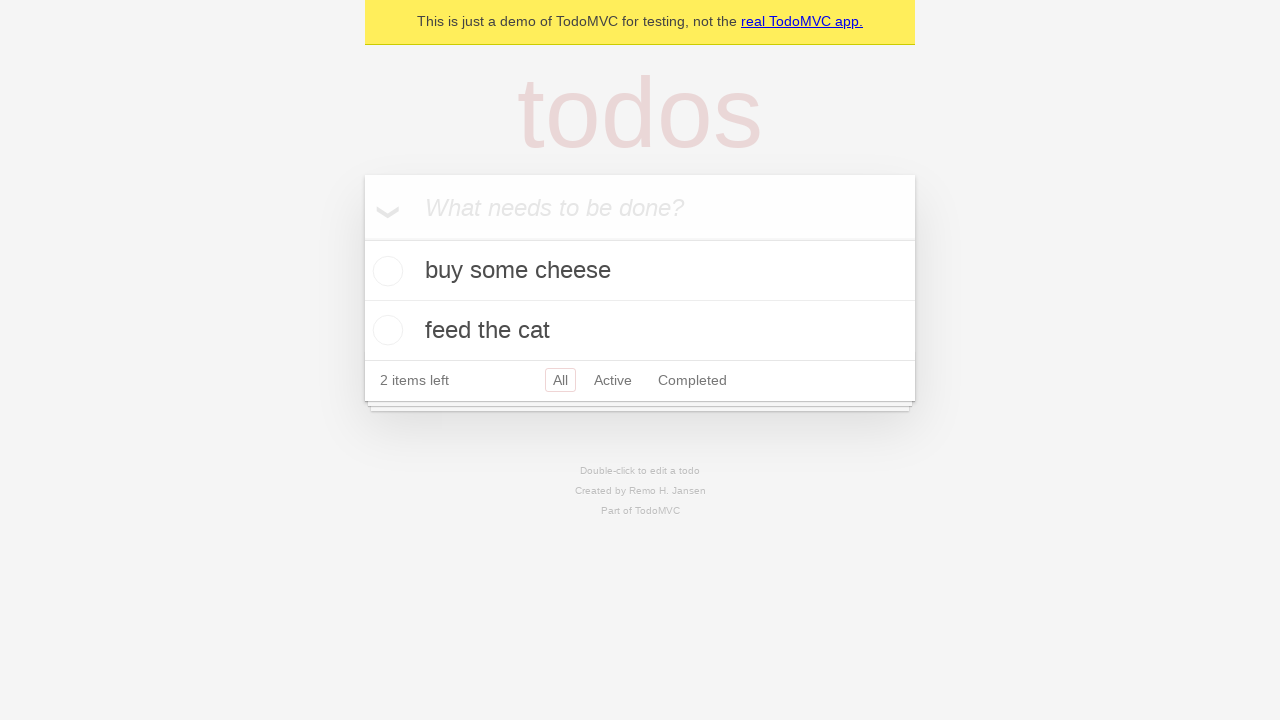